Fills in the first and second input fields with value "1" and verifies the values

Starting URL: http://juliemr.github.io/protractor-demo/

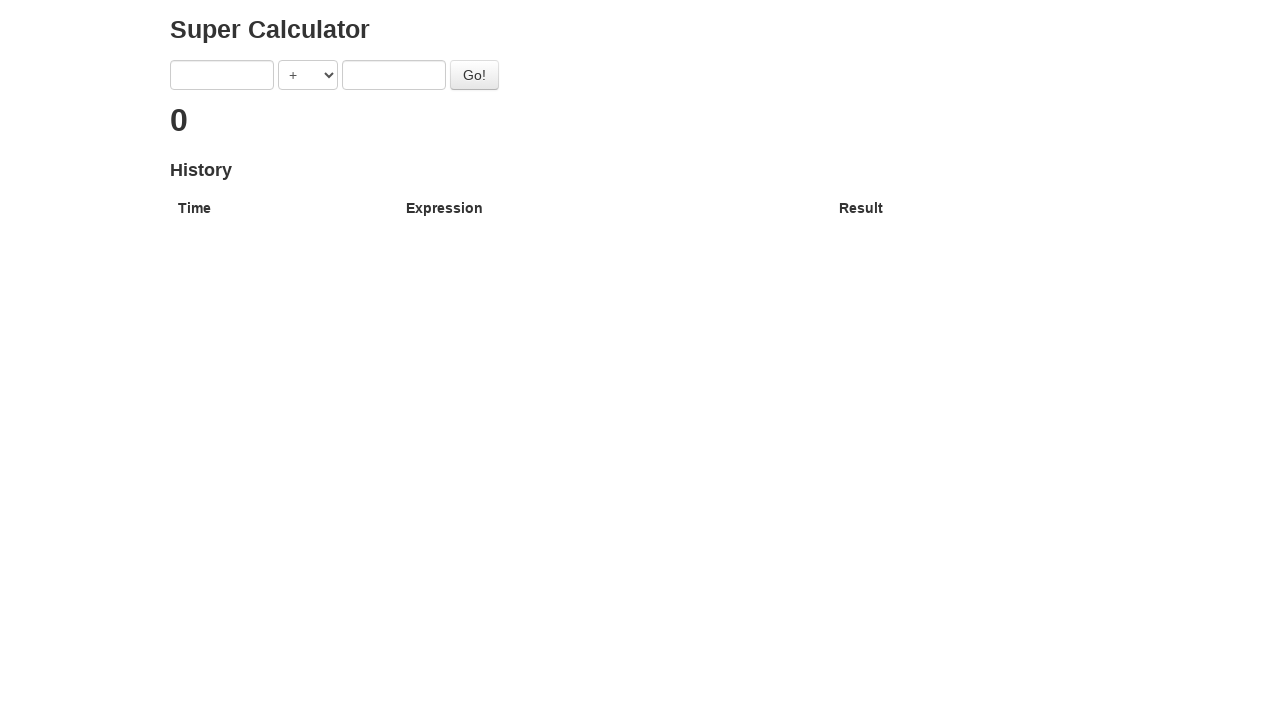

Filled first input field with '1' on //input[@ng-model='first']
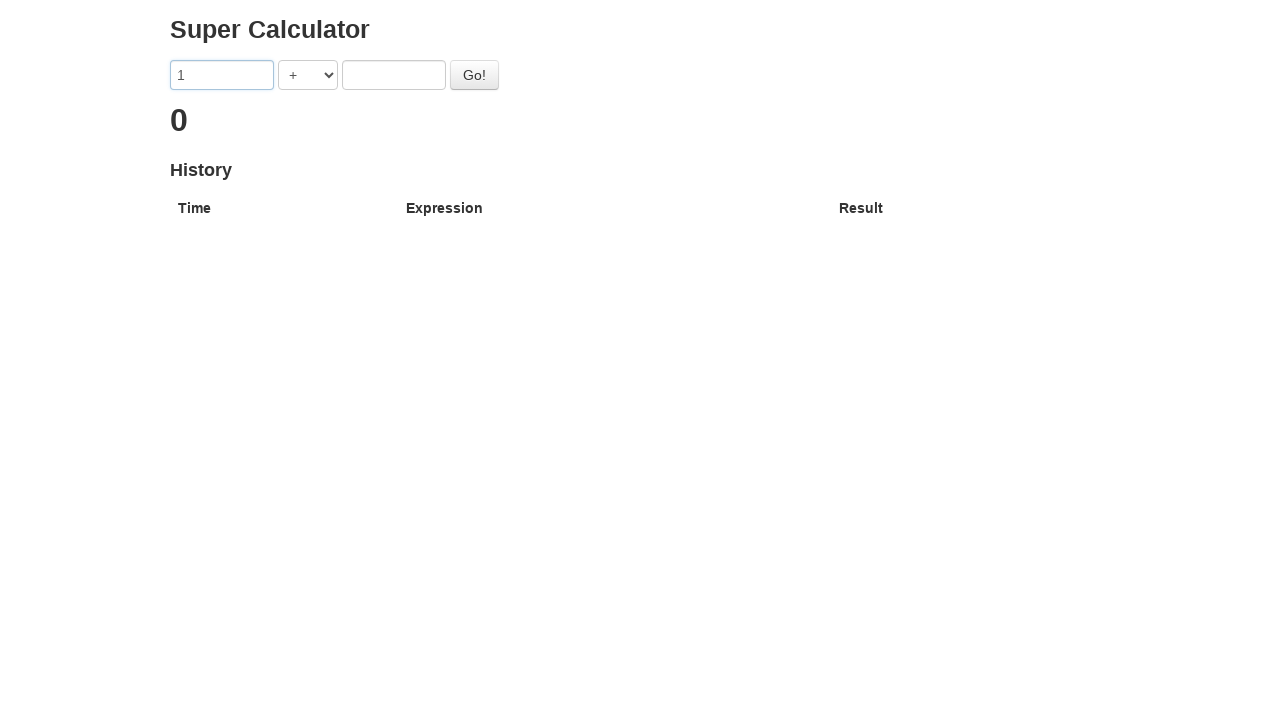

Filled second input field with '1' on //input[@ng-model='second']
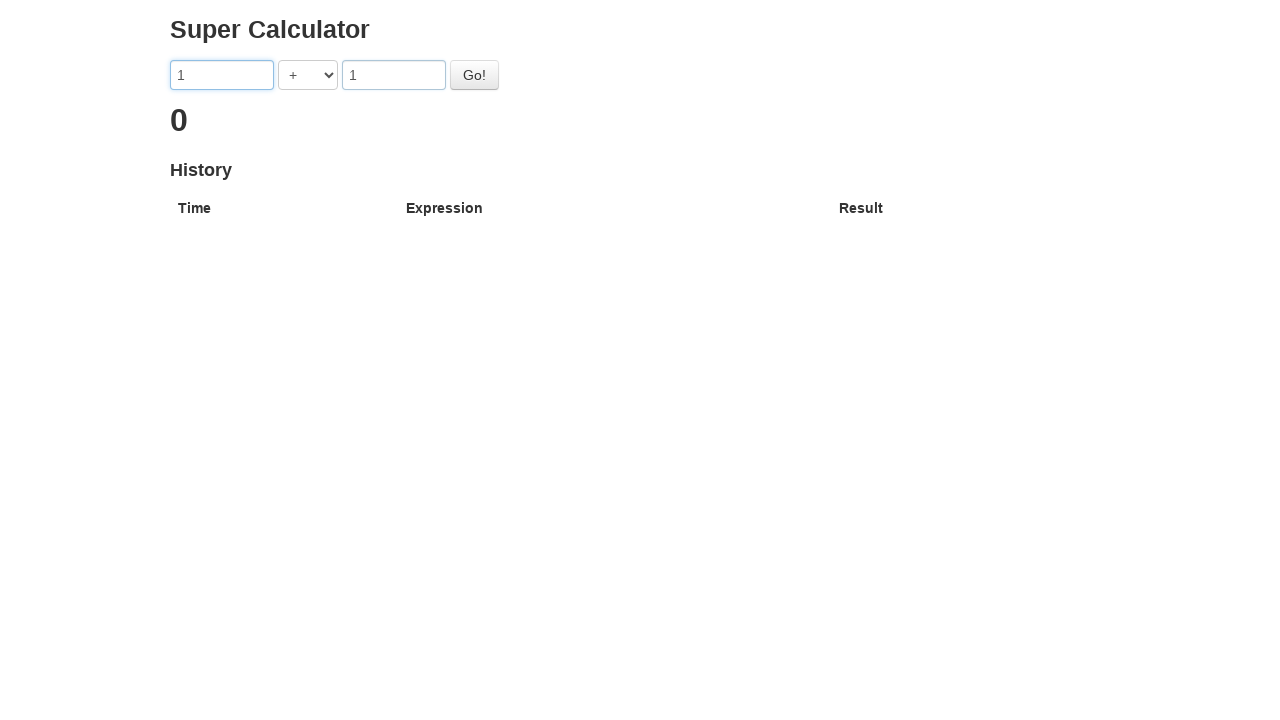

Verified first input field value is '1'
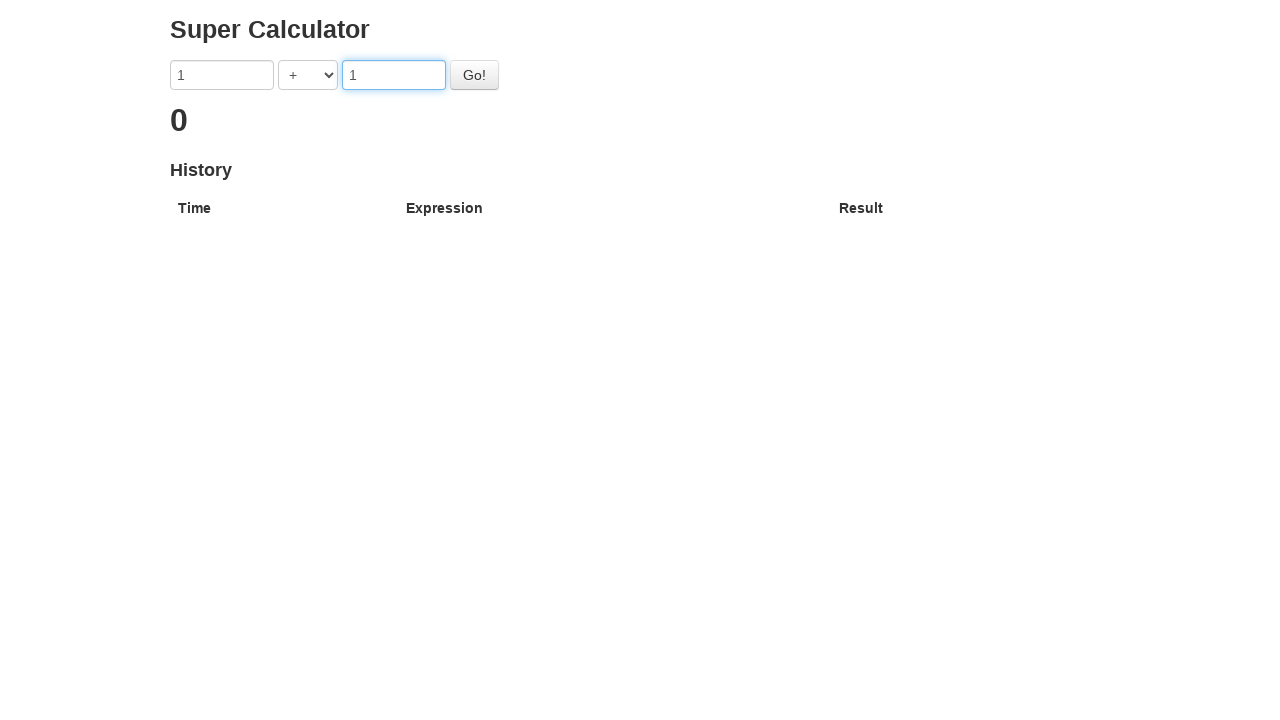

Verified second input field value is '1'
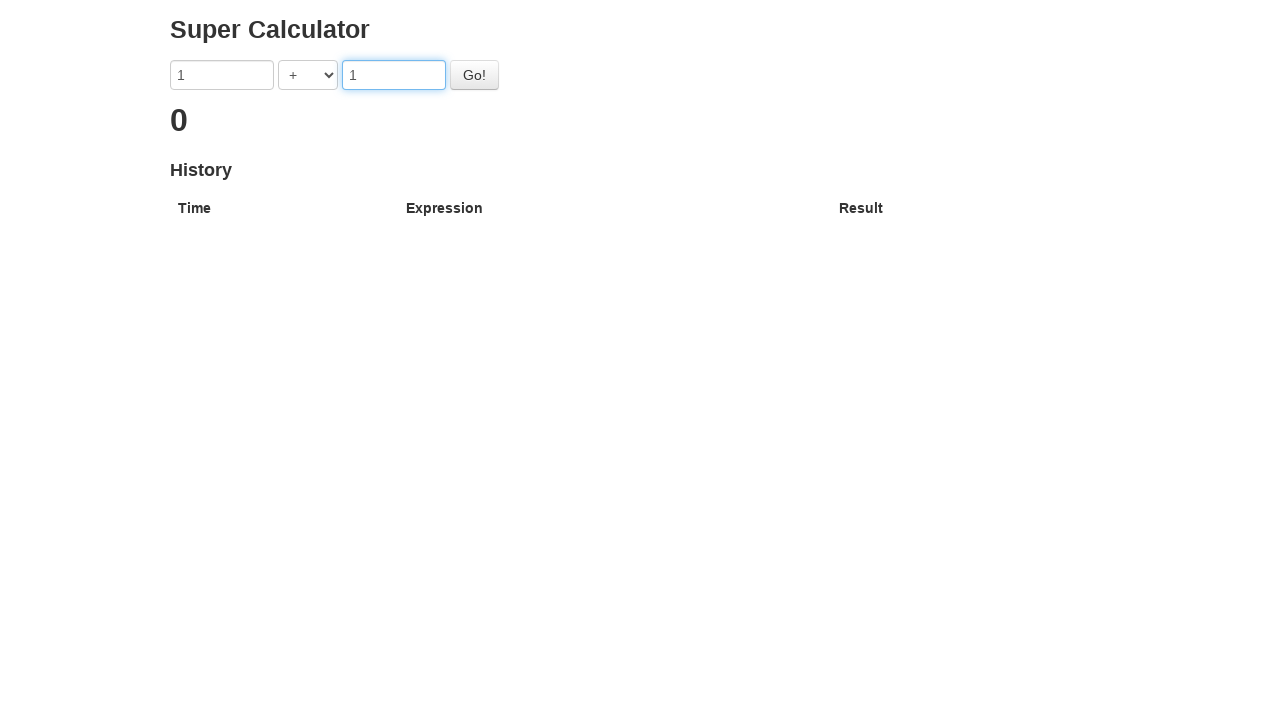

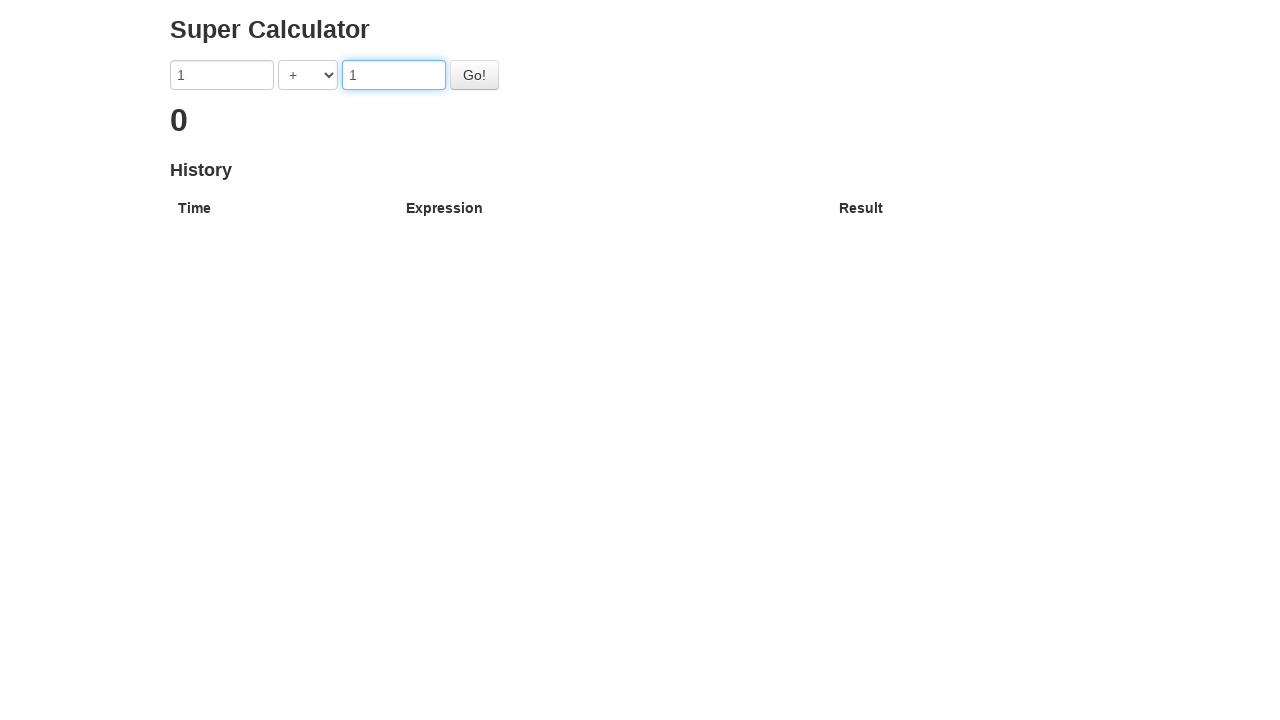